Navigates to CodeWithHarry website, maximizes the window, and verifies the page title and URL match expected values to confirm the correct homepage is displayed.

Starting URL: https://www.codewithharry.com

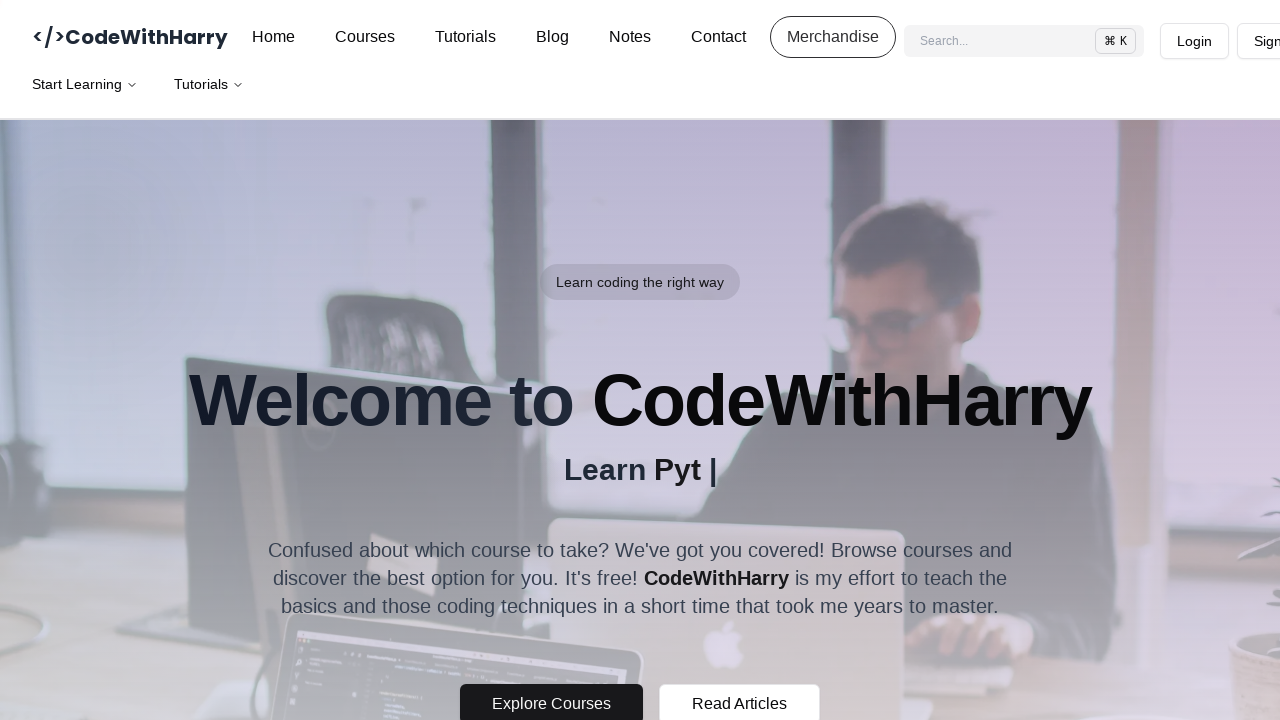

Set viewport size to 1920x1080 to maximize window
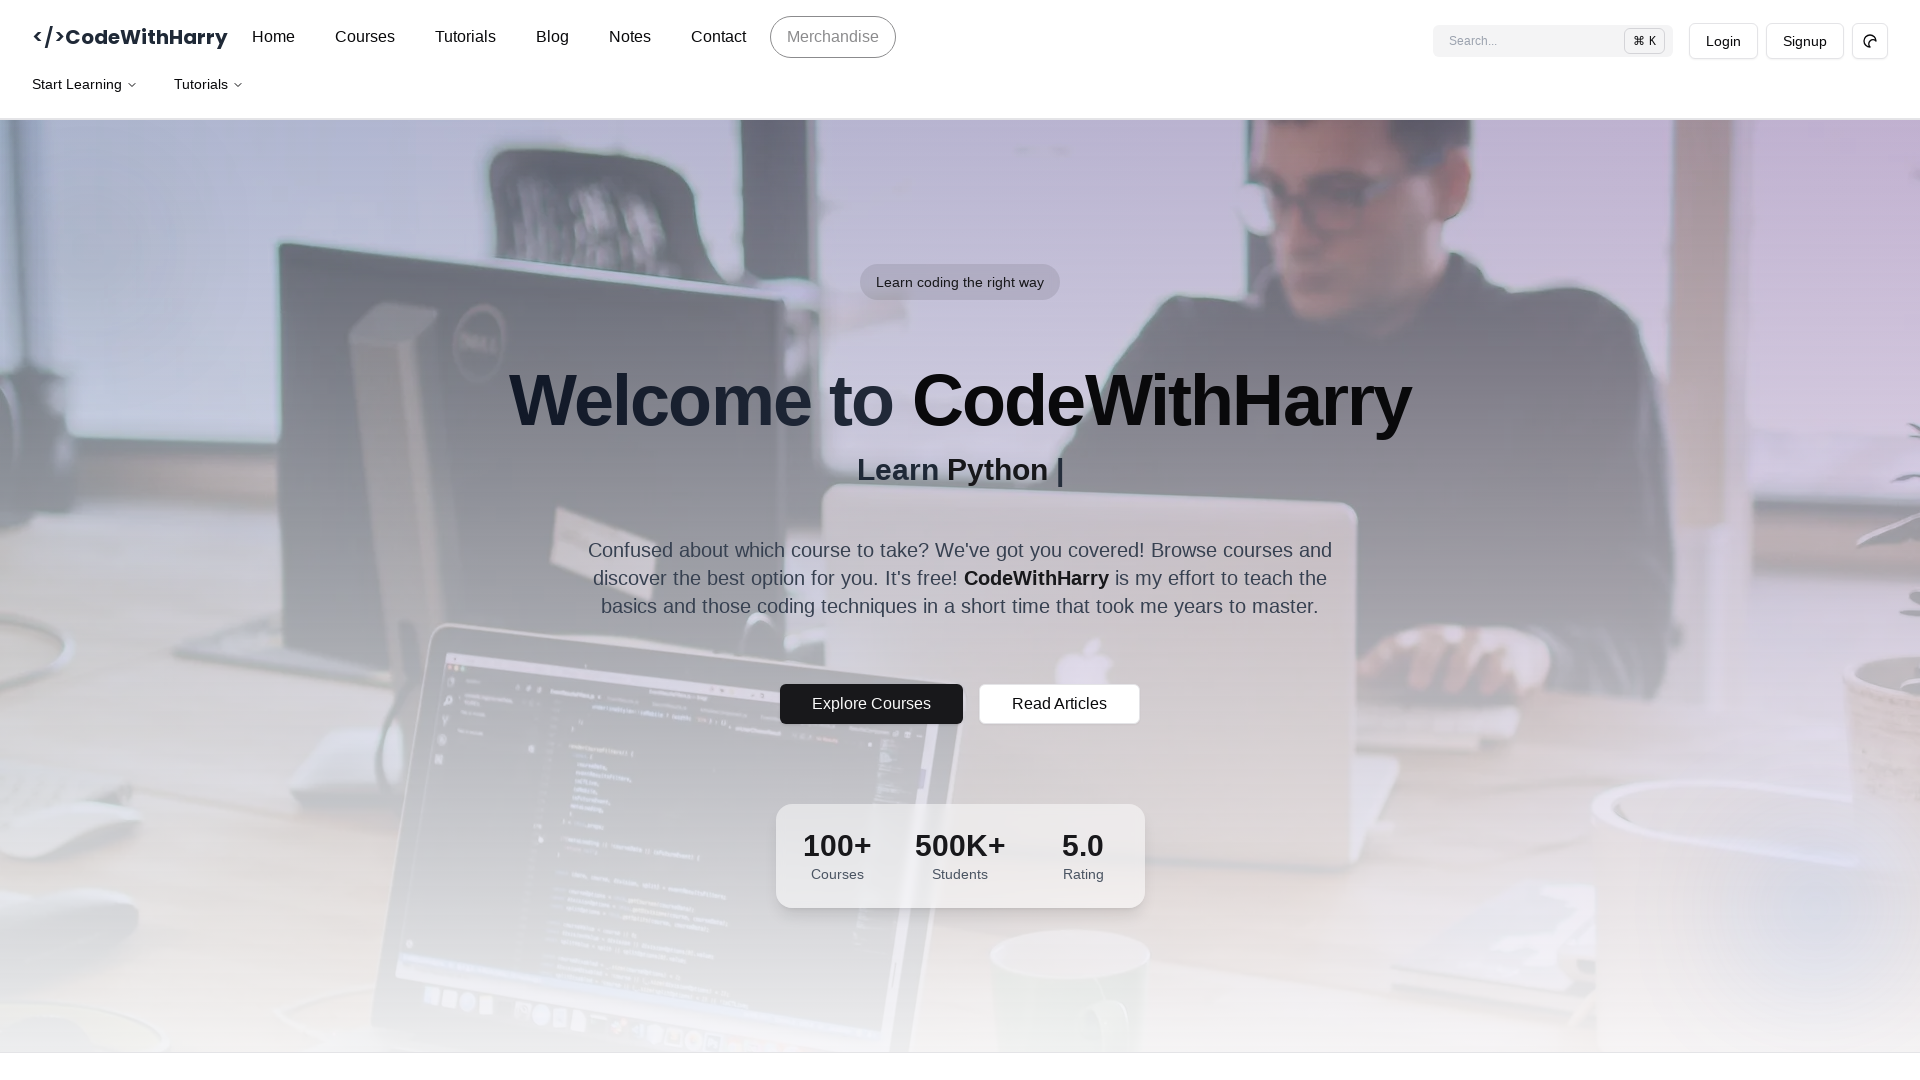

Retrieved page title
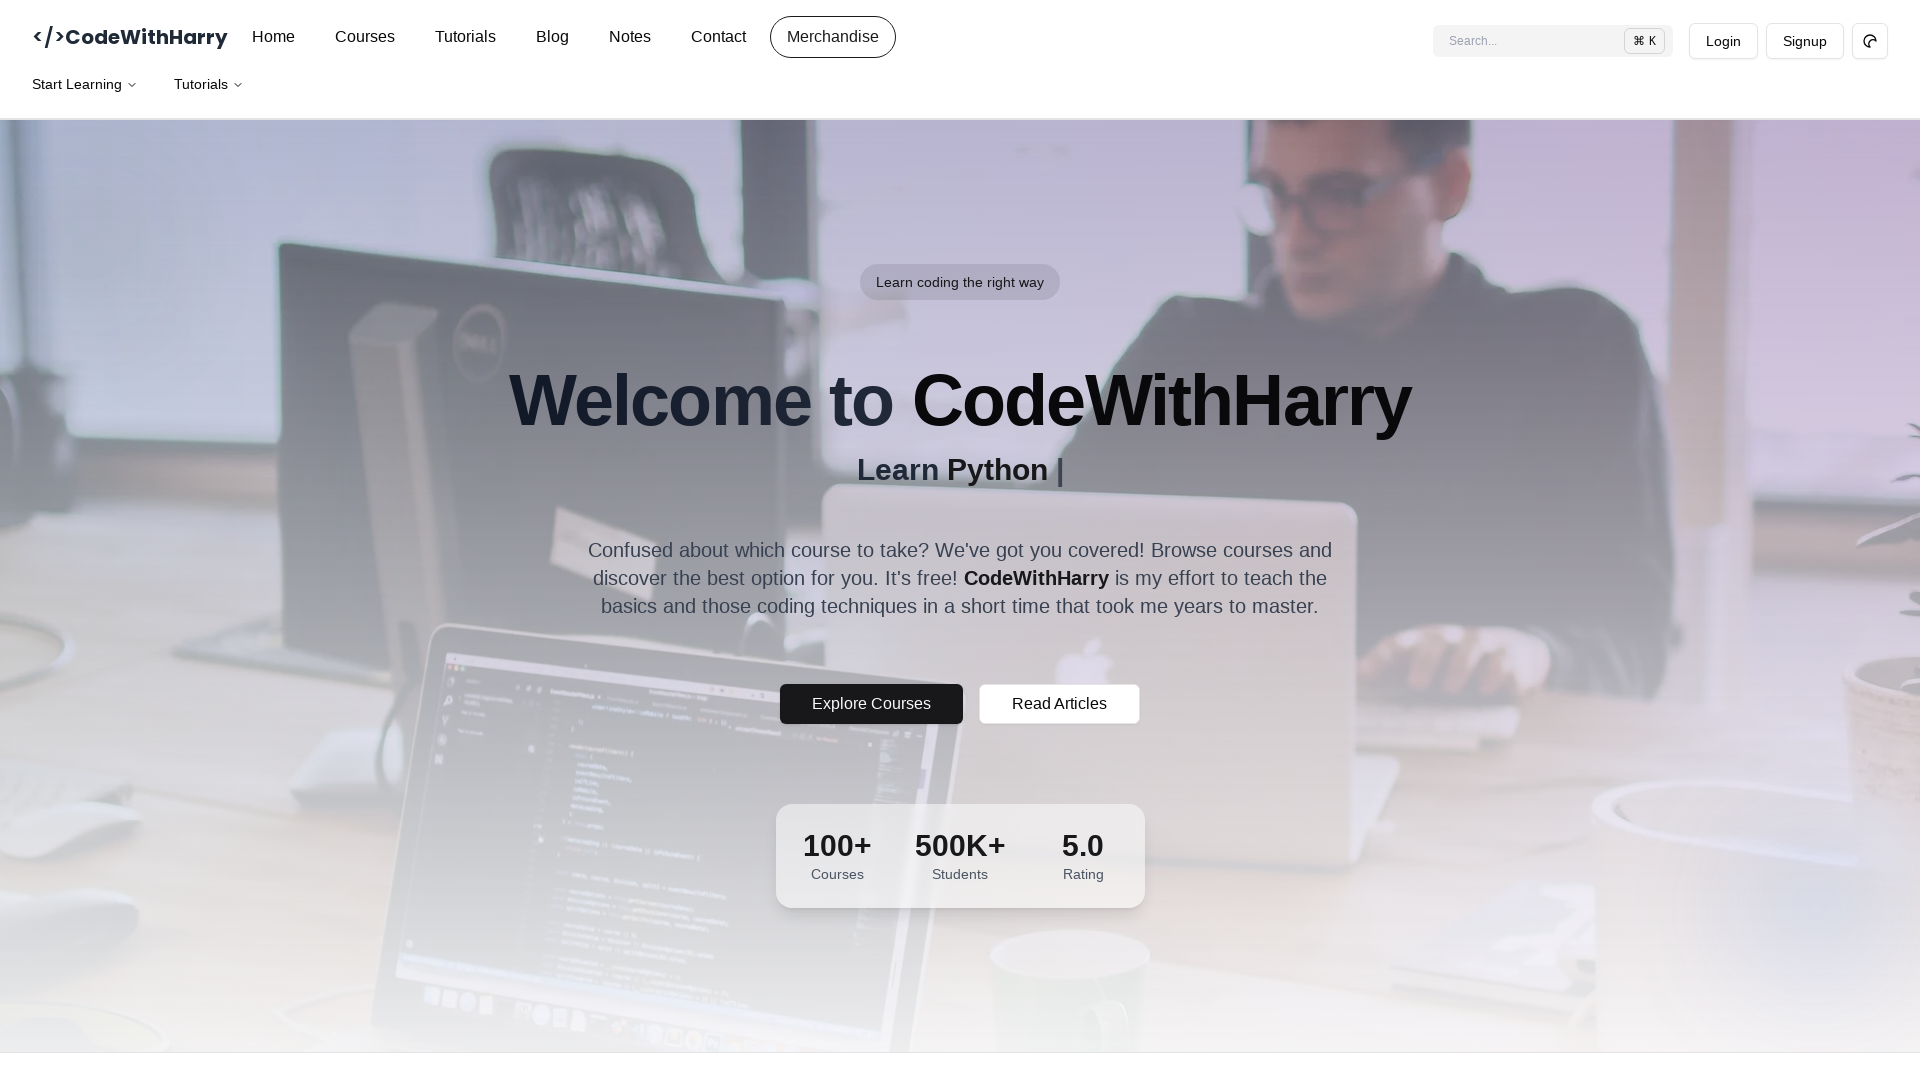

Page title verification failed: expected 'Learn to code online - CodeWithHarry' but got 'Home | CodeWithHarry'
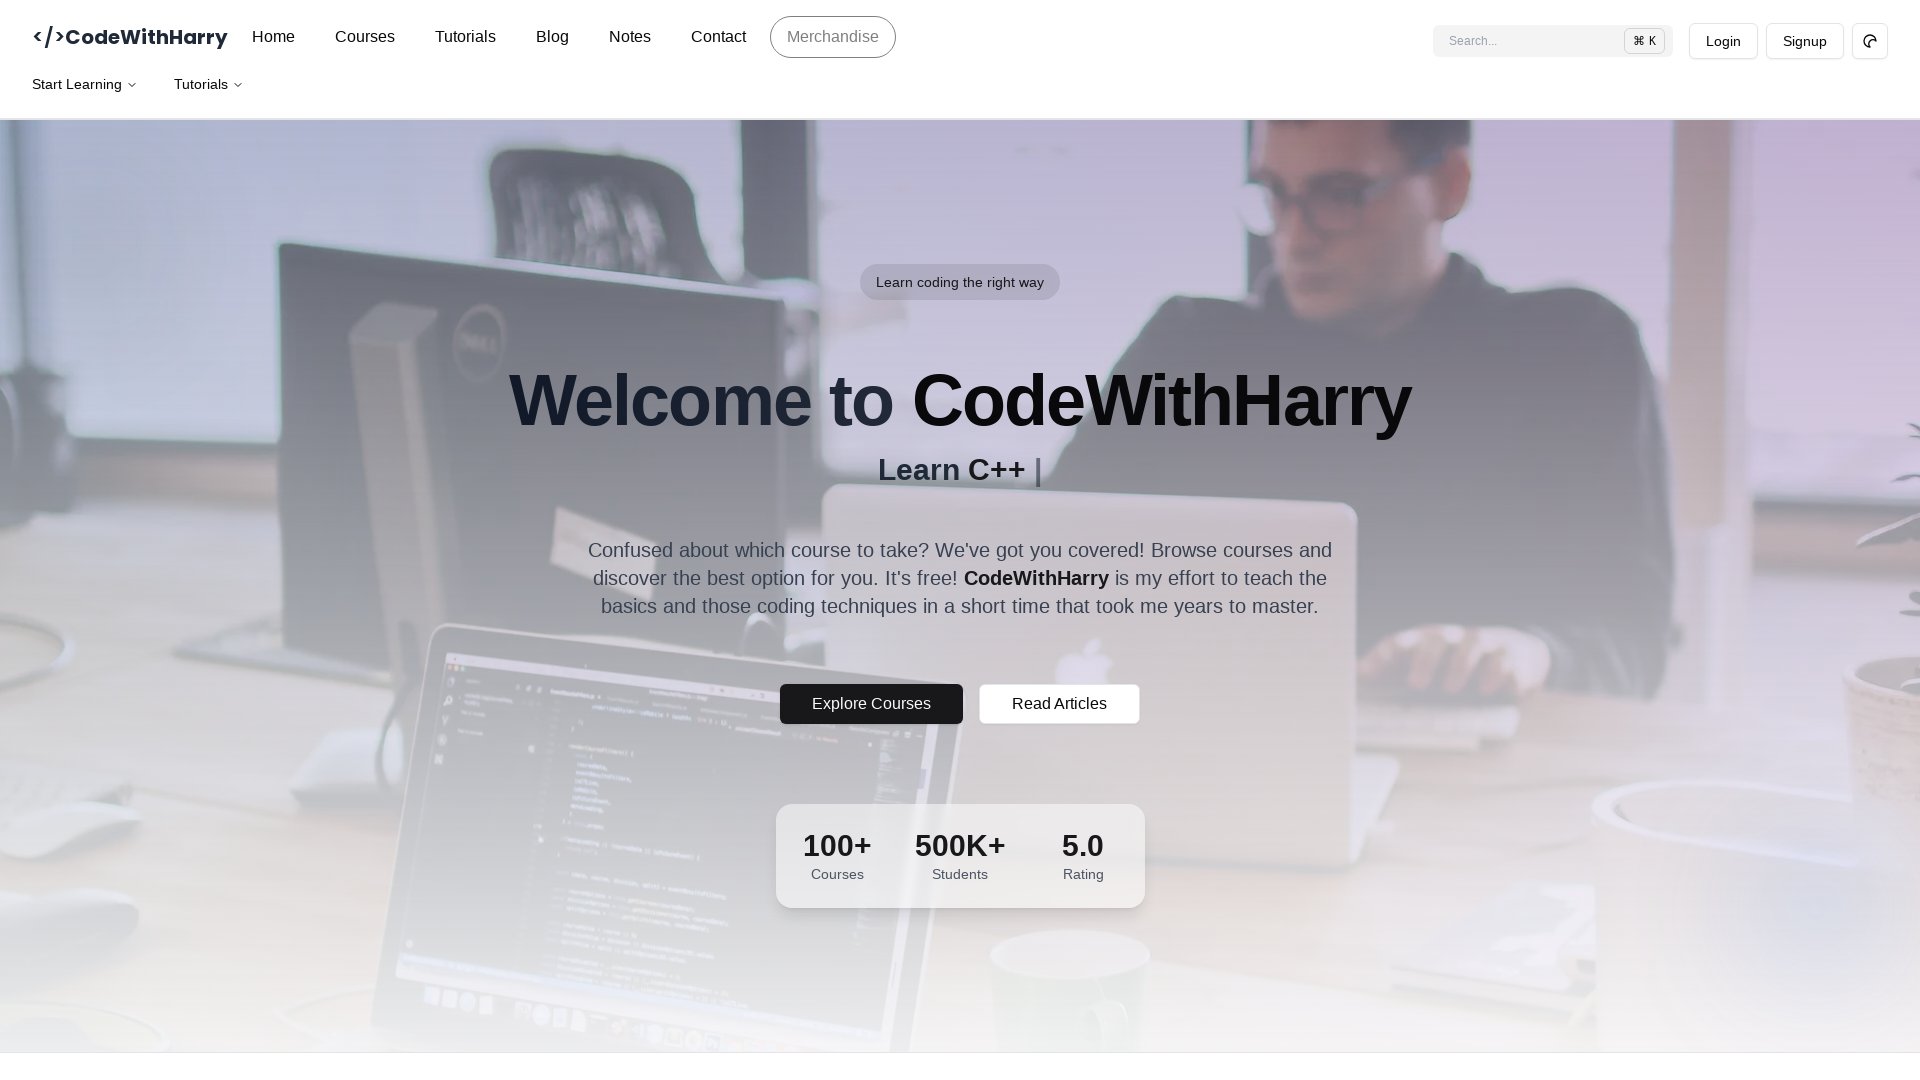

Retrieved current page URL
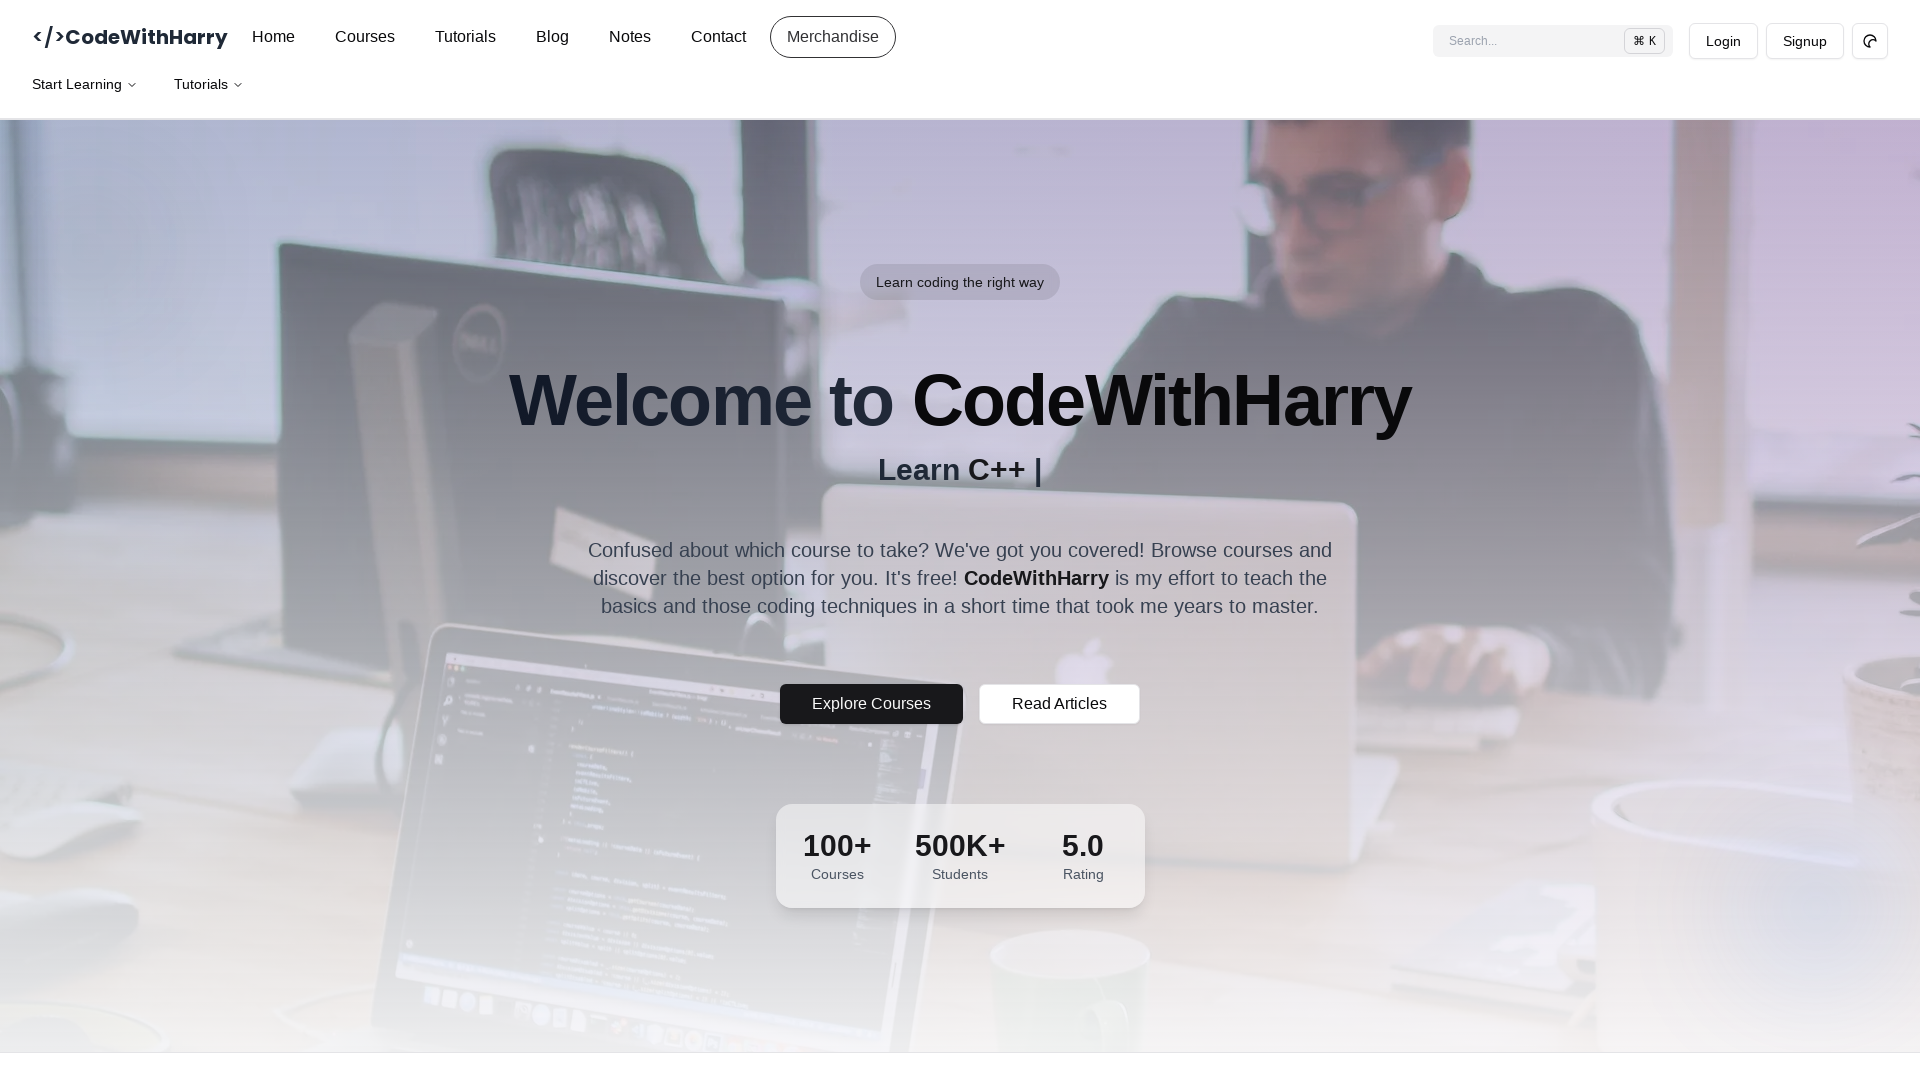

Page URL verified: homepage is correctly displayed at https://www.codewithharry.com/
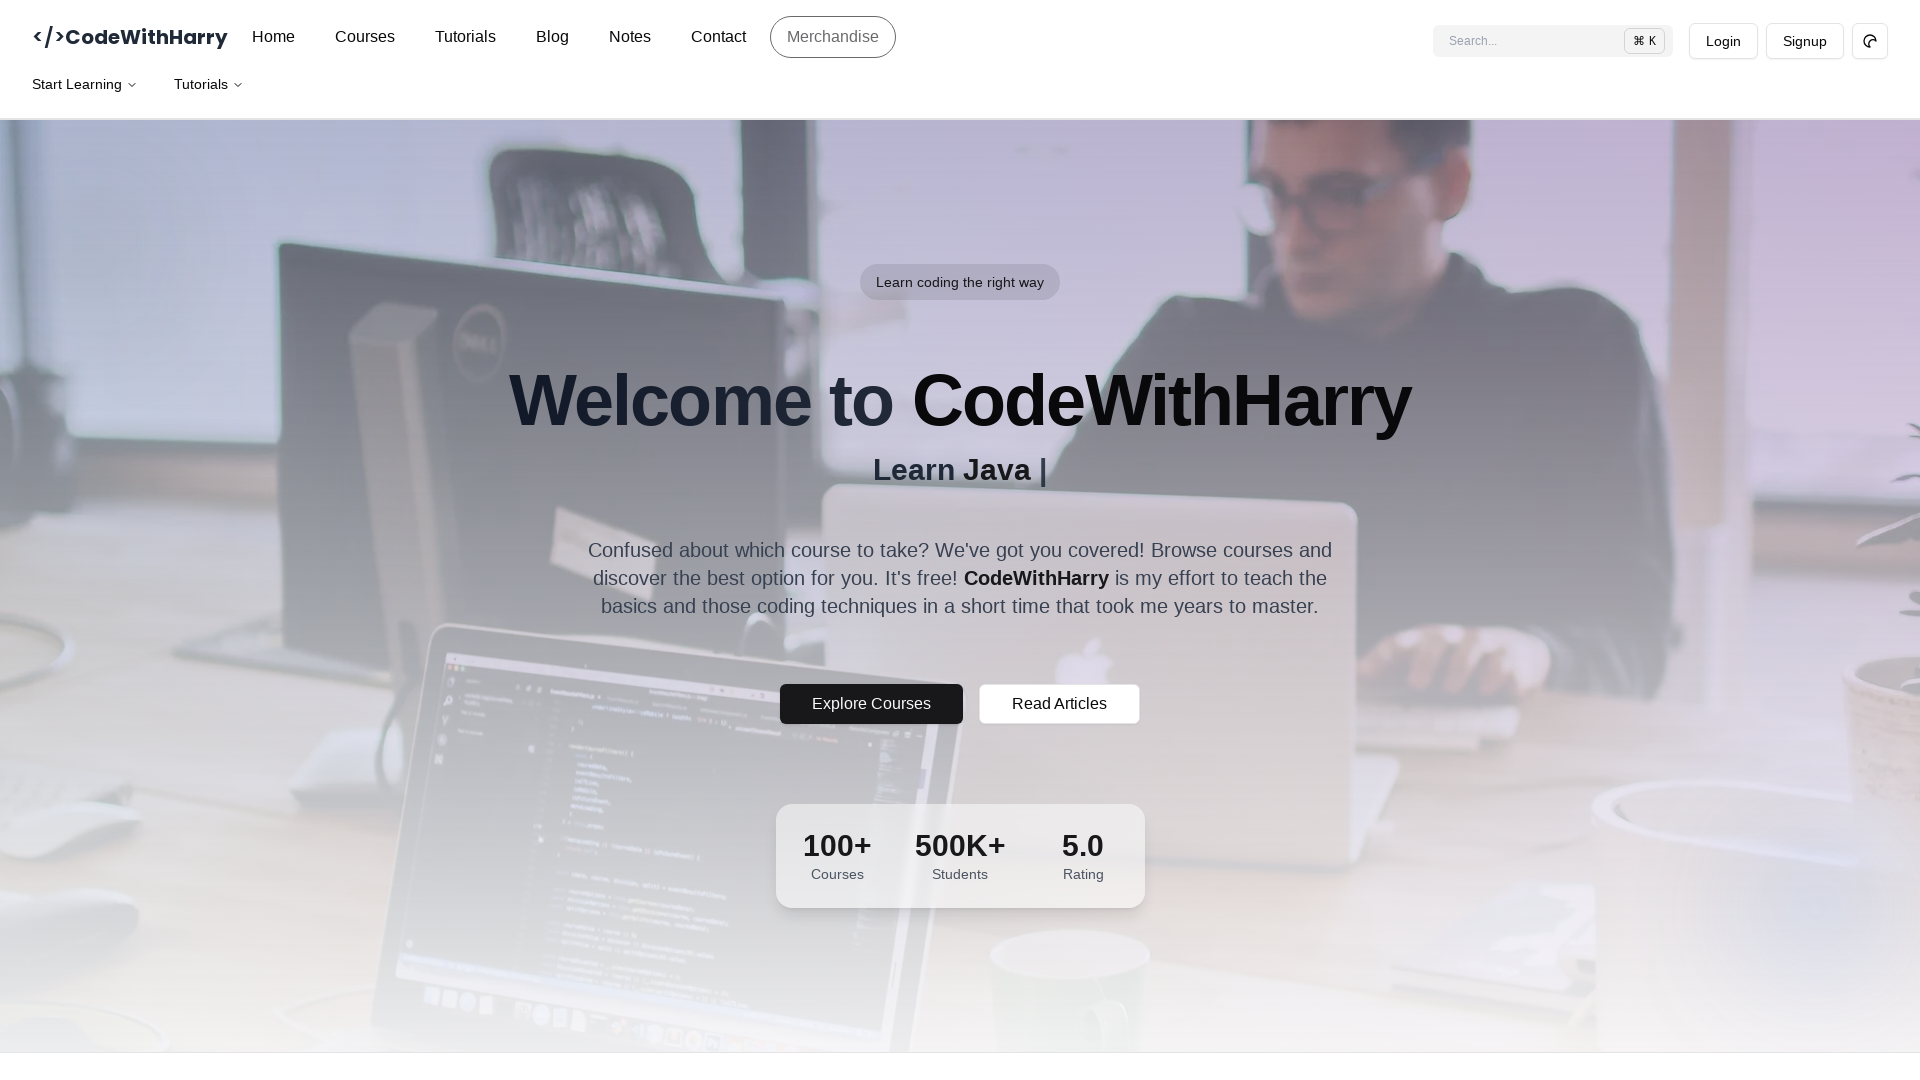

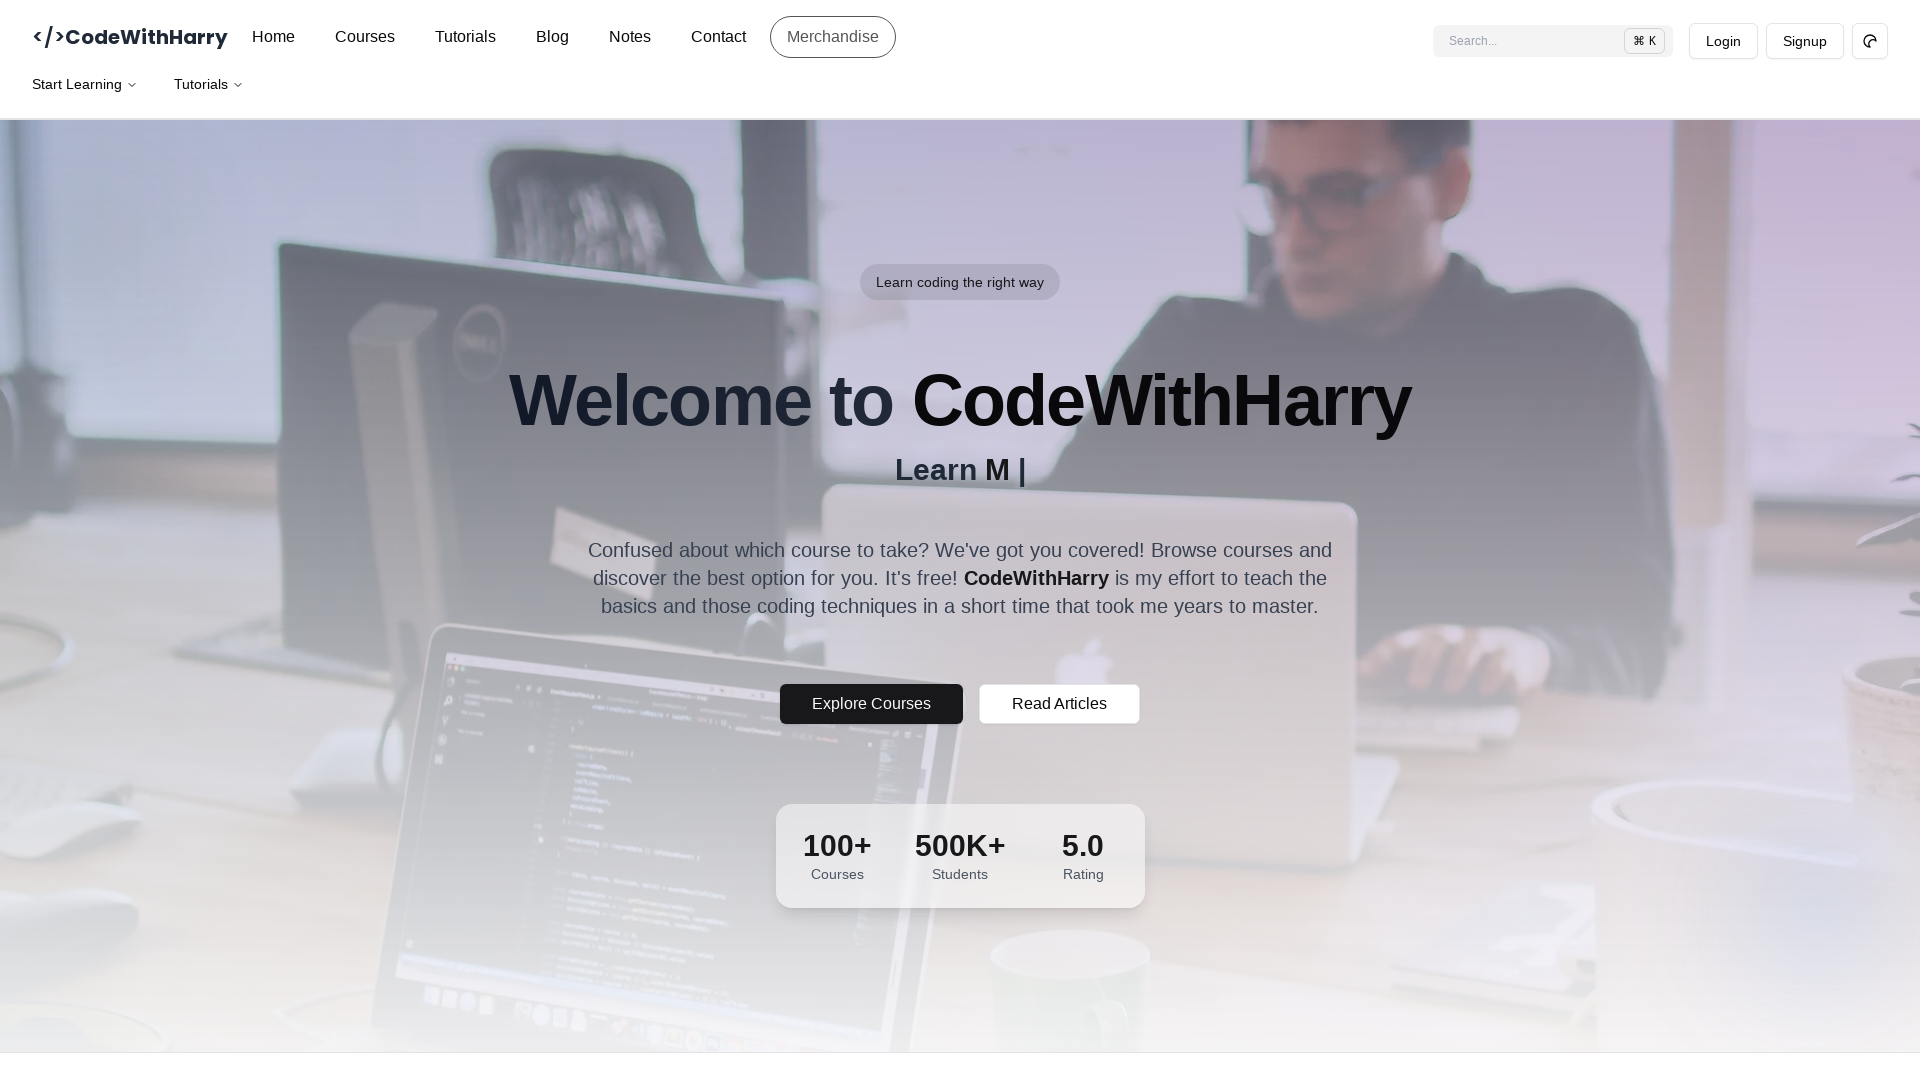